Tests page scrolling functionality by navigating to Groupon's homepage and scrolling down the page twice using JavaScript execution.

Starting URL: https://www.groupon.com/

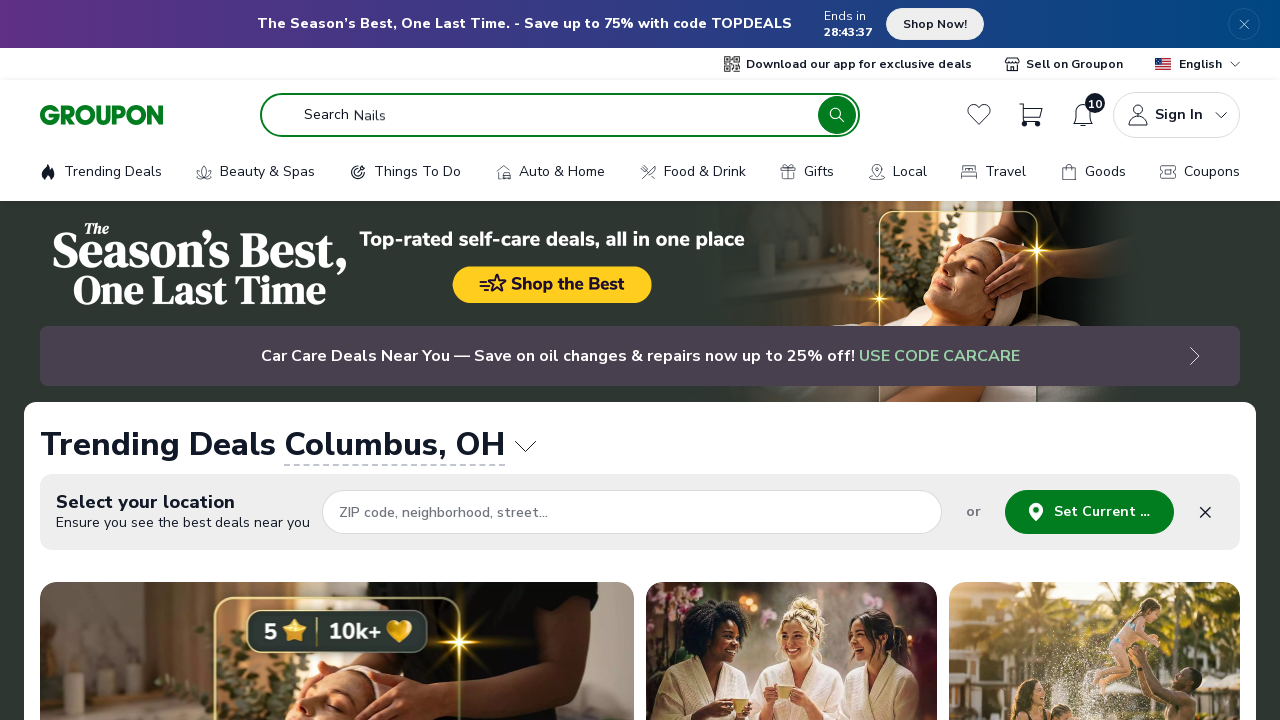

Waited for page to load - DOM content loaded
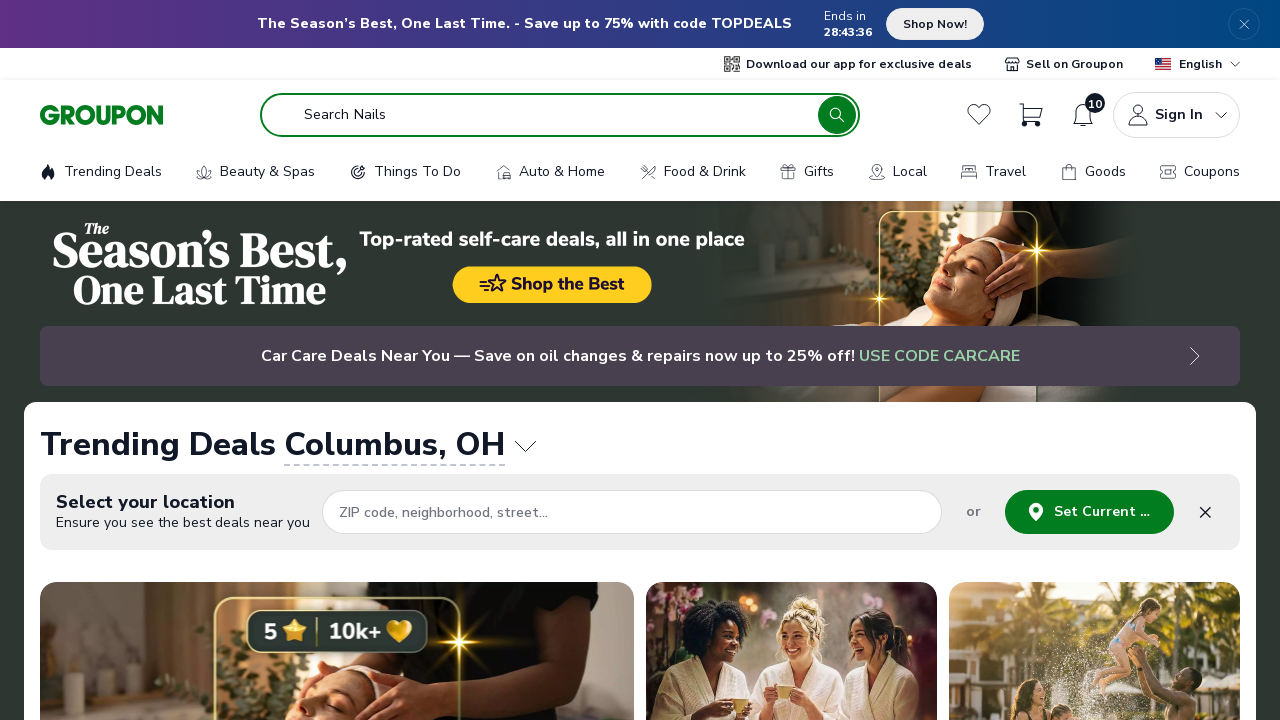

Scrolled down the page by 1000 pixels
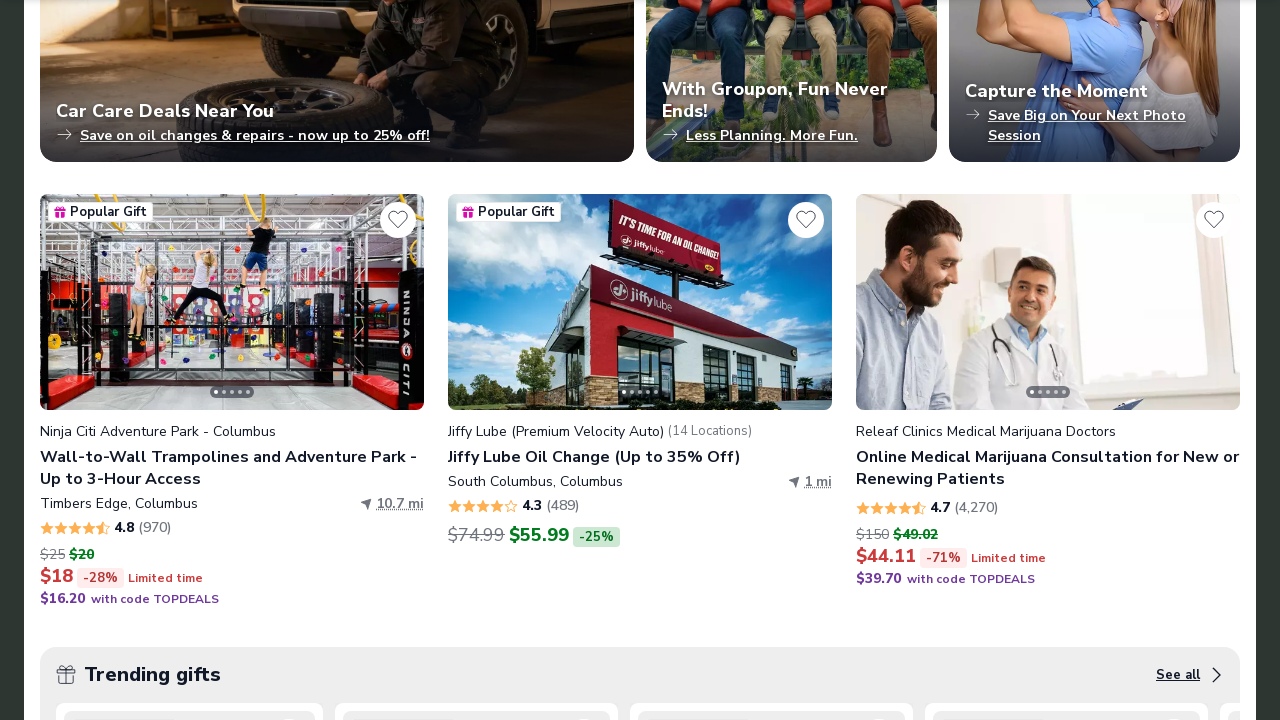

Waited 500ms between scrolls
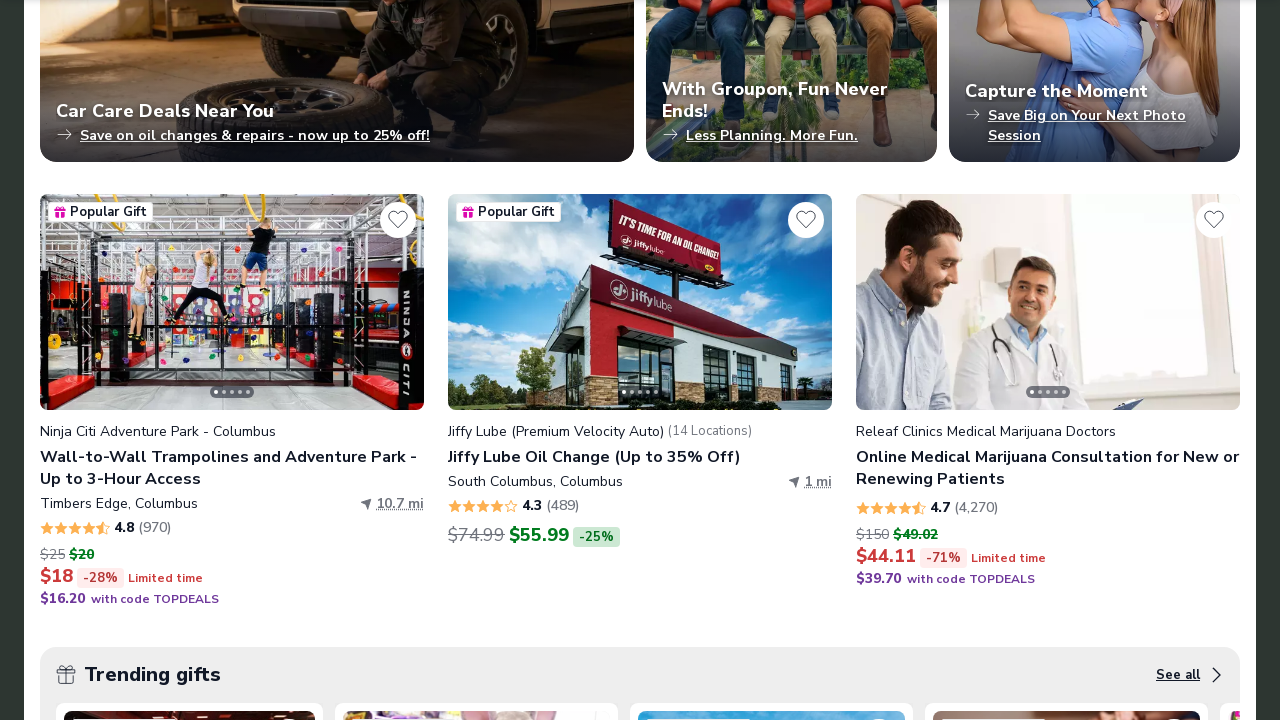

Scrolled down the page another 1000 pixels
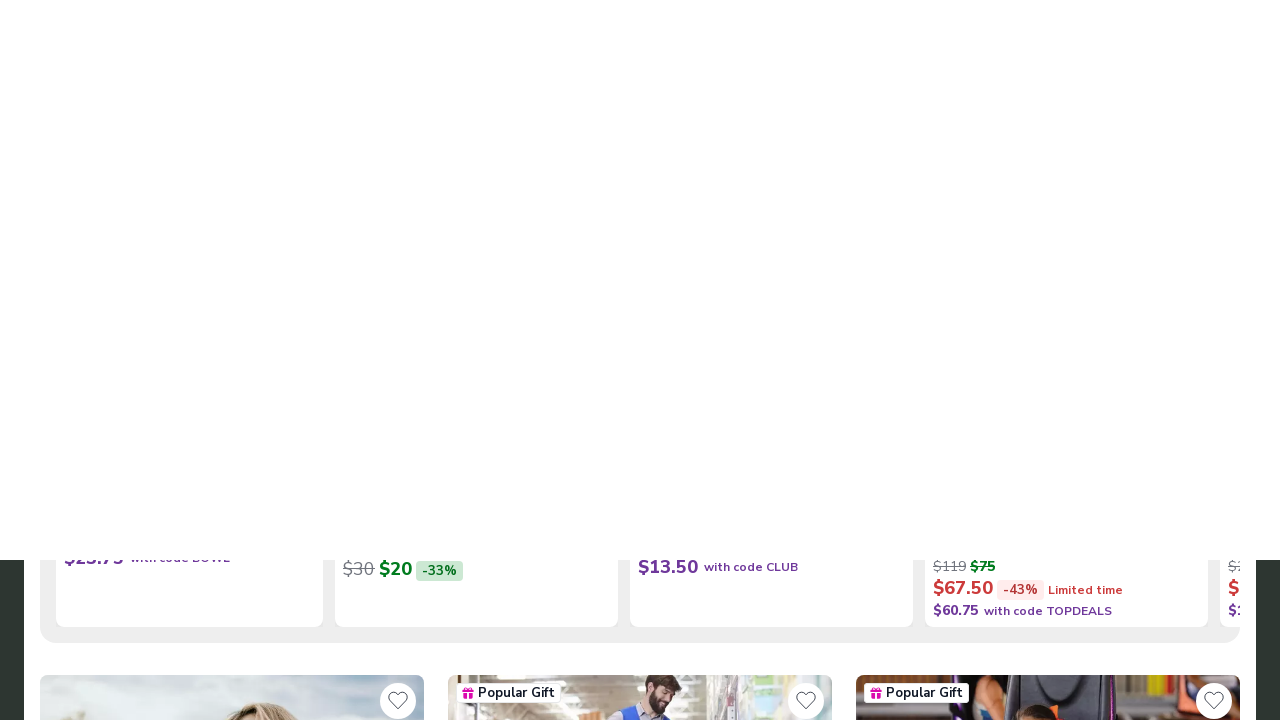

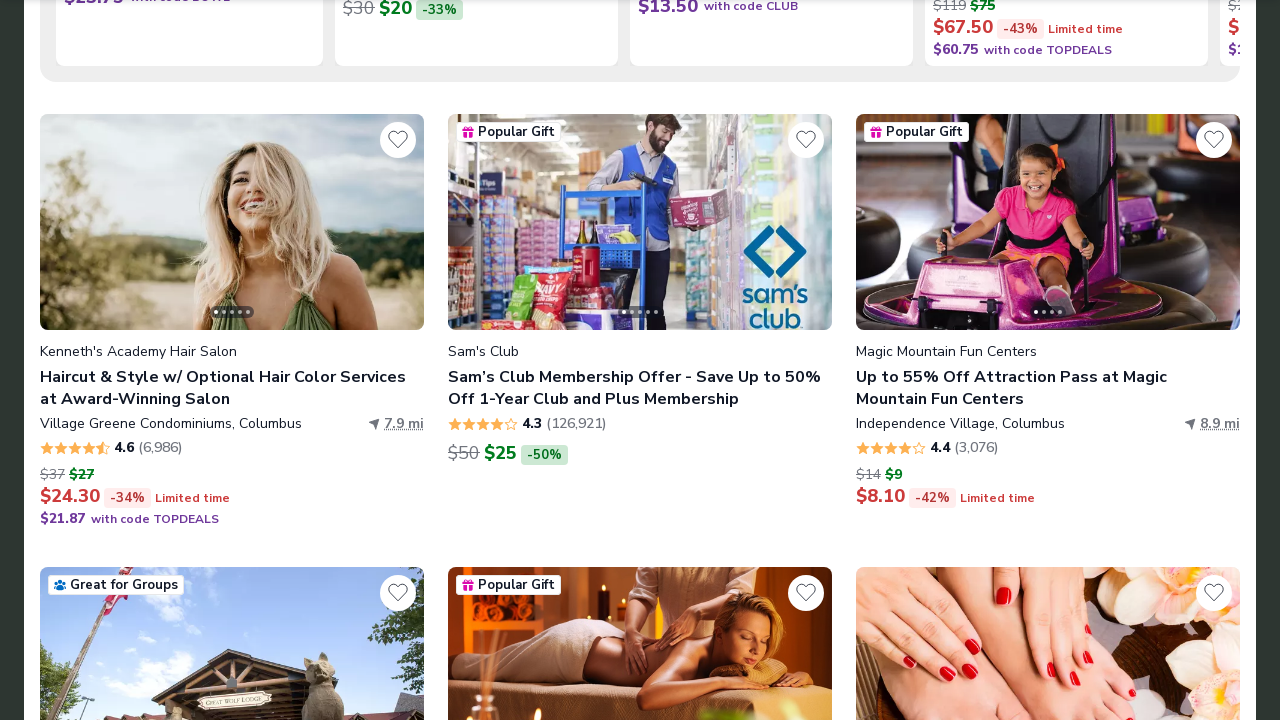